Tests double-click functionality by performing a double-click action on a button element on a QA practice page

Starting URL: https://qa-practice.netlify.app/double-click

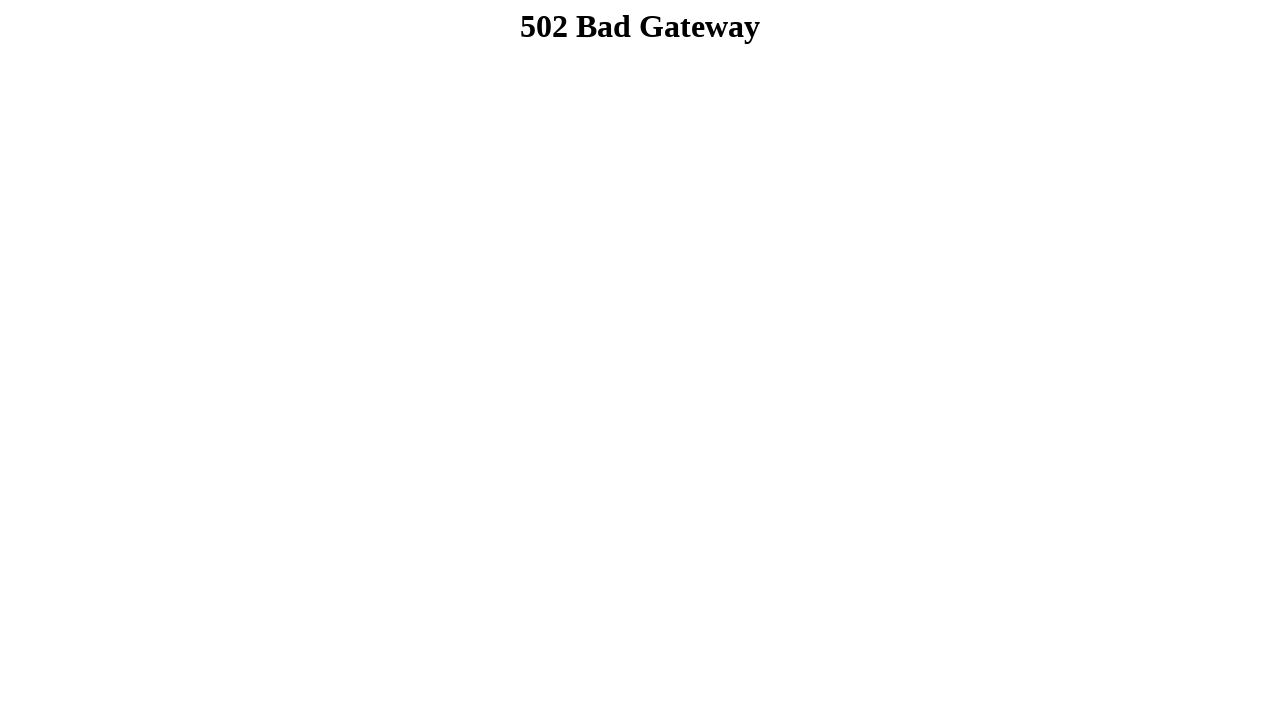

Navigated to QA practice double-click page
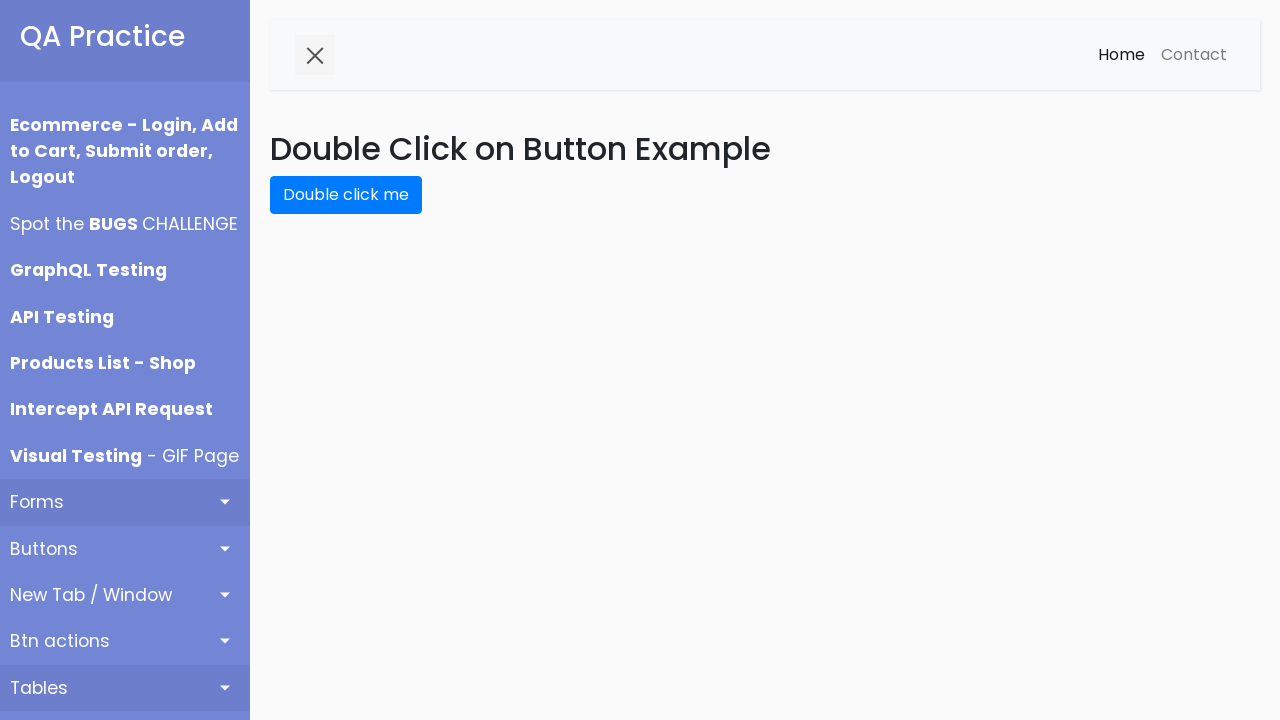

Performed double-click action on the button element at (346, 195) on button#double-click-btn
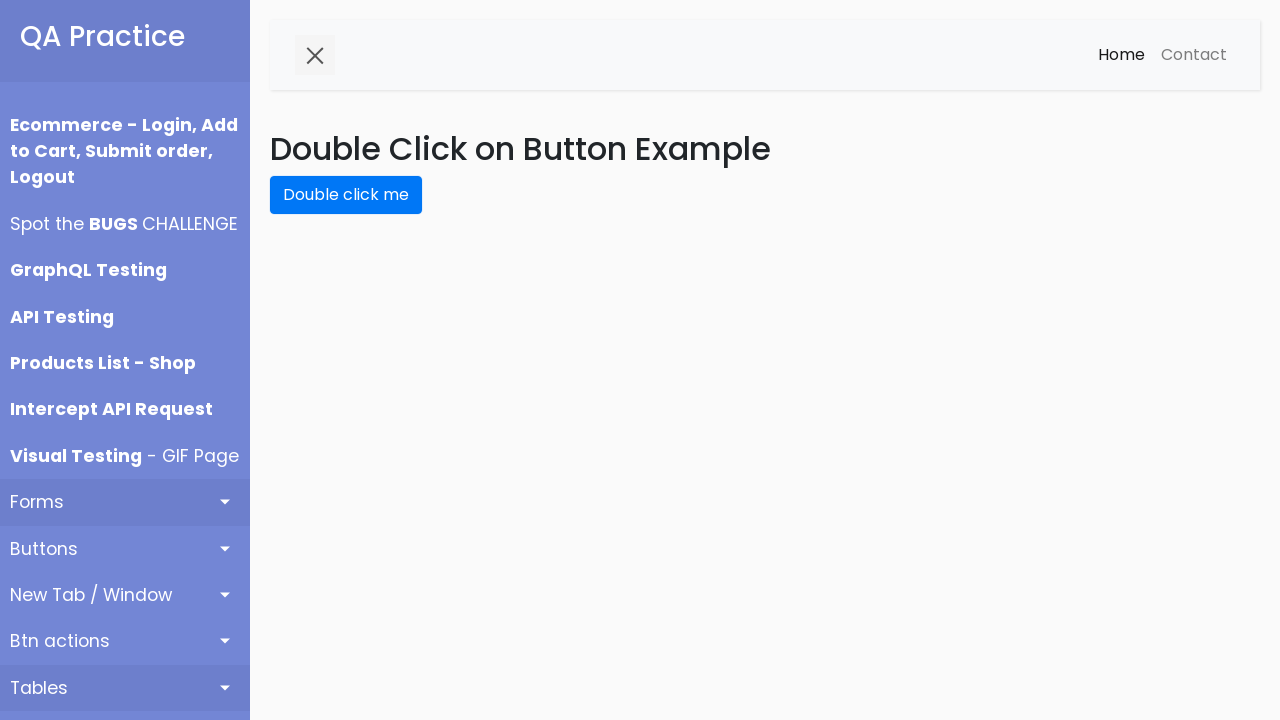

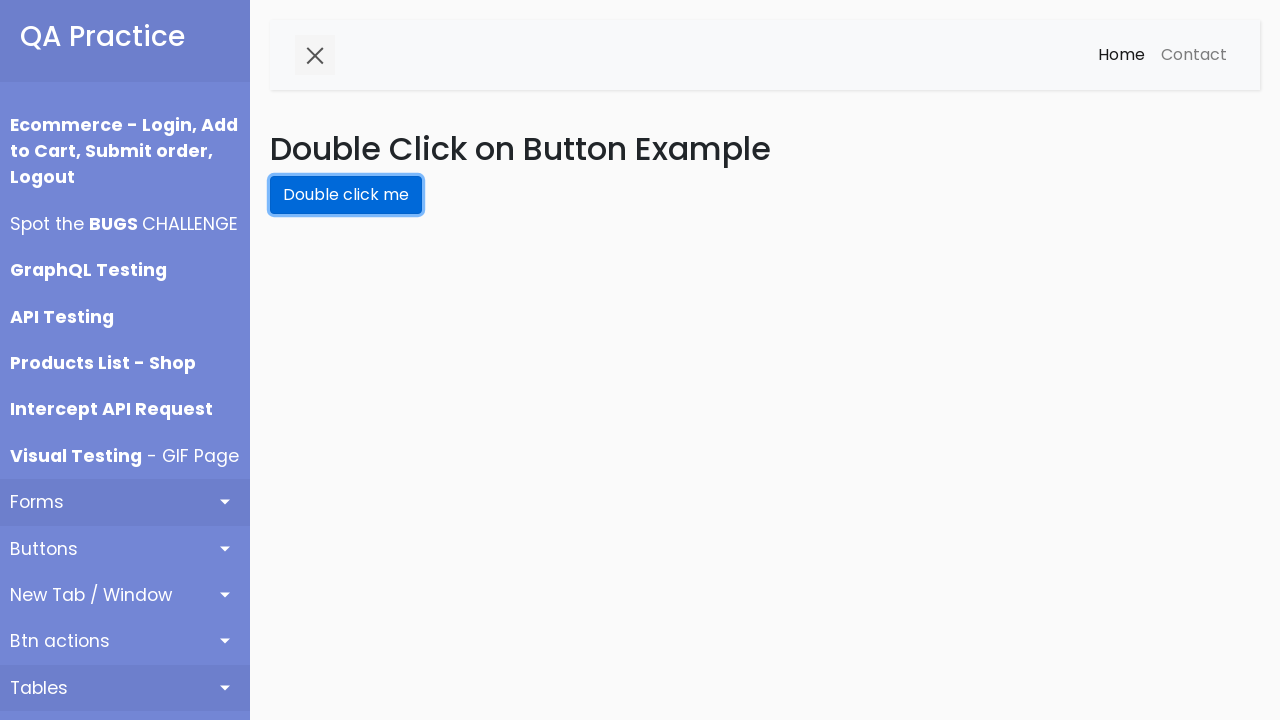